Tests hovering over the second user profile image and verifying that the correct username "name: user2" is displayed

Starting URL: https://the-internet.herokuapp.com/hovers

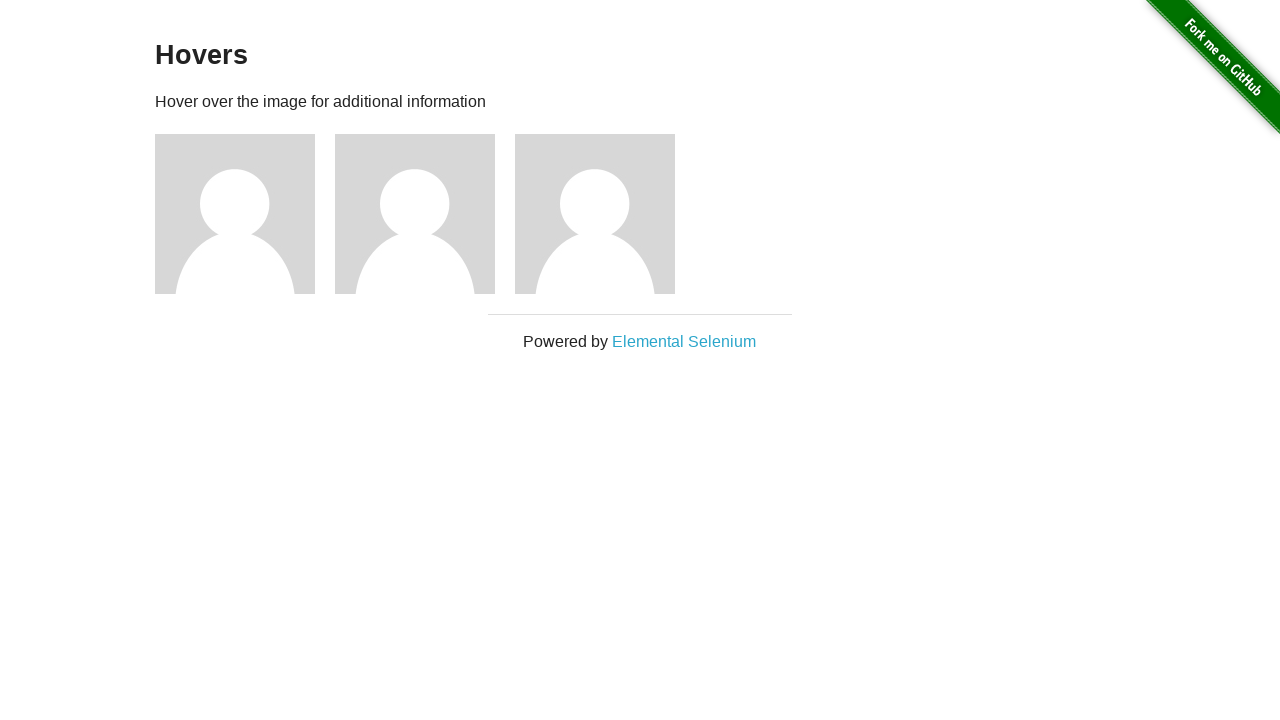

Navigated to the hovers test page
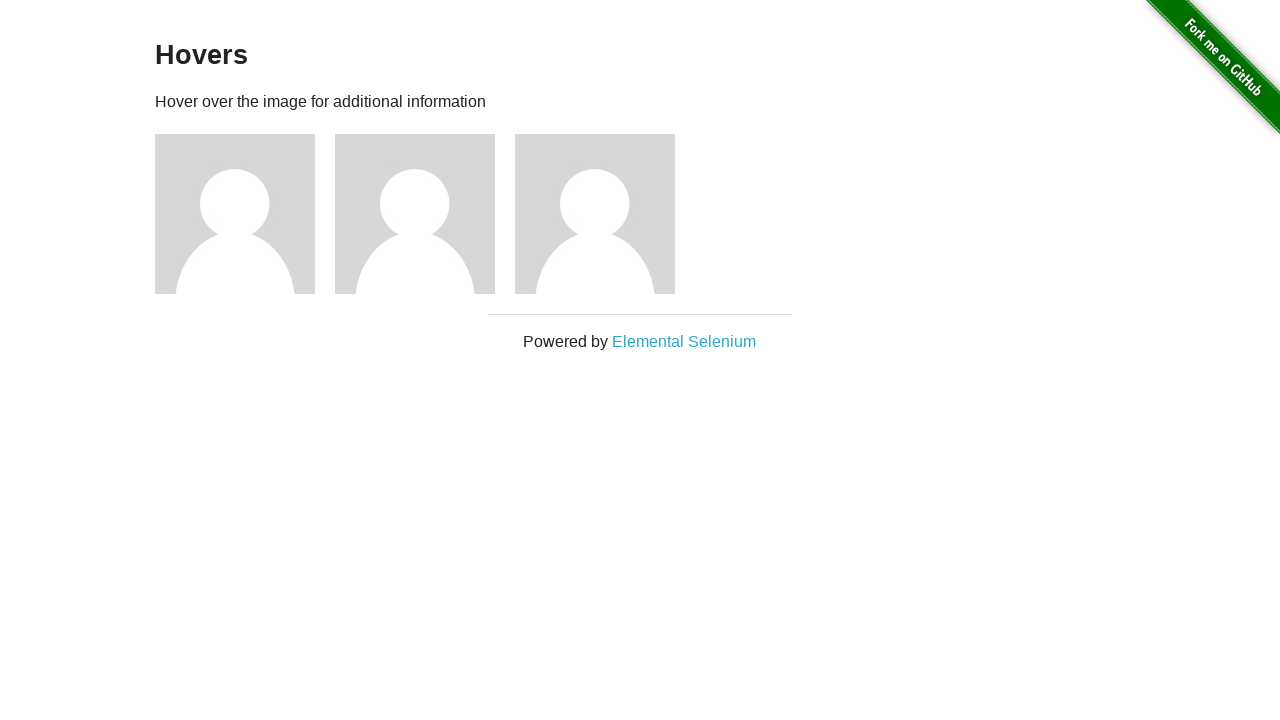

Hovered over the second user profile image at (415, 214) on (//*[@id='content']//img)[2]
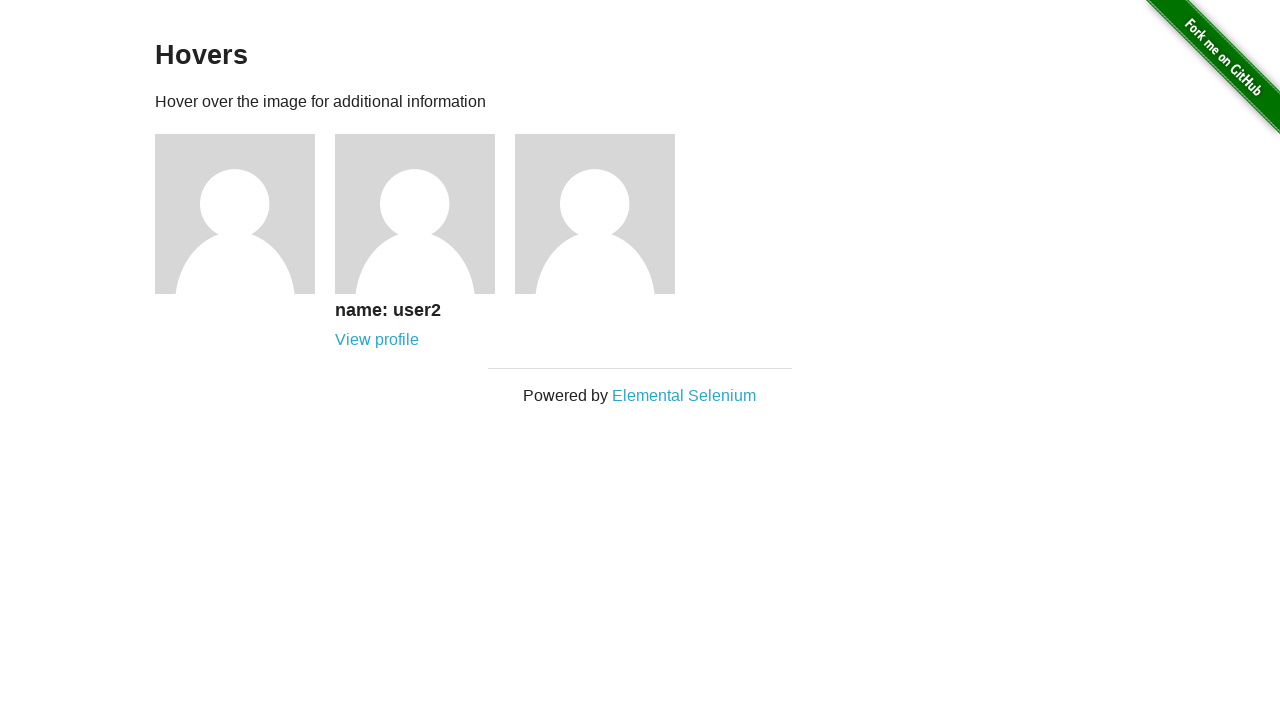

Retrieved hover text displaying username
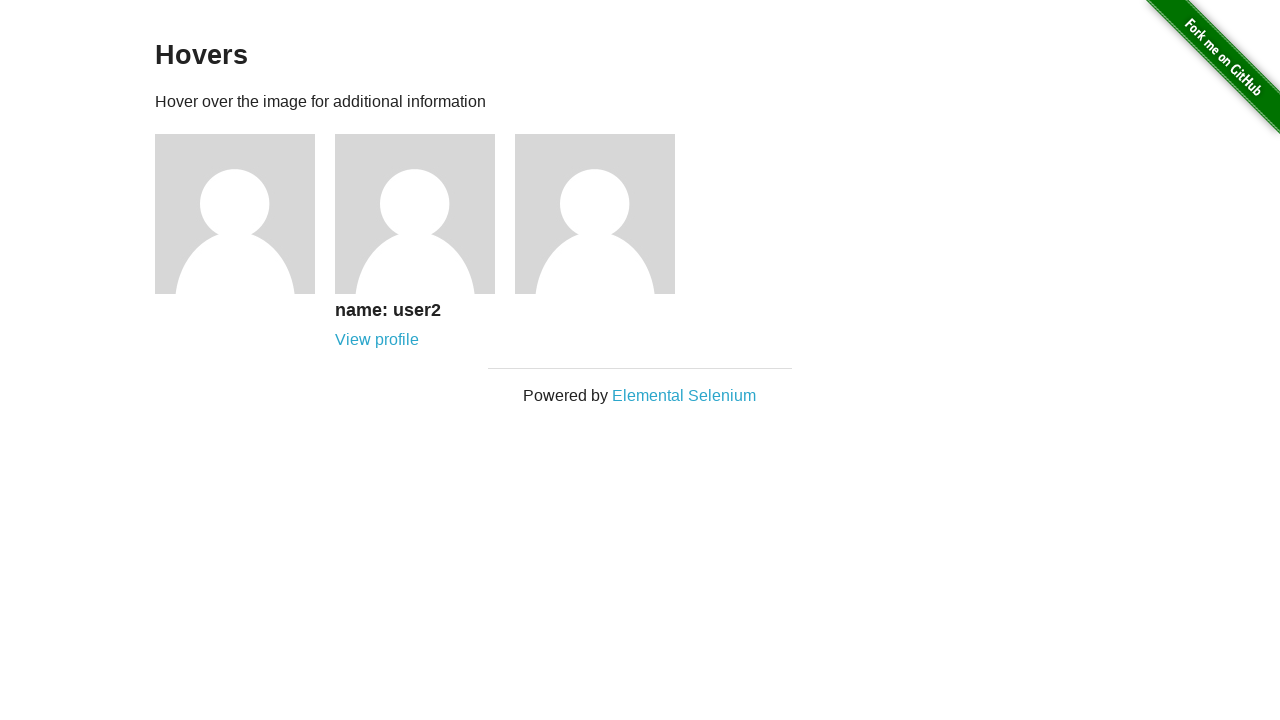

Verified that hover text correctly shows 'name: user2'
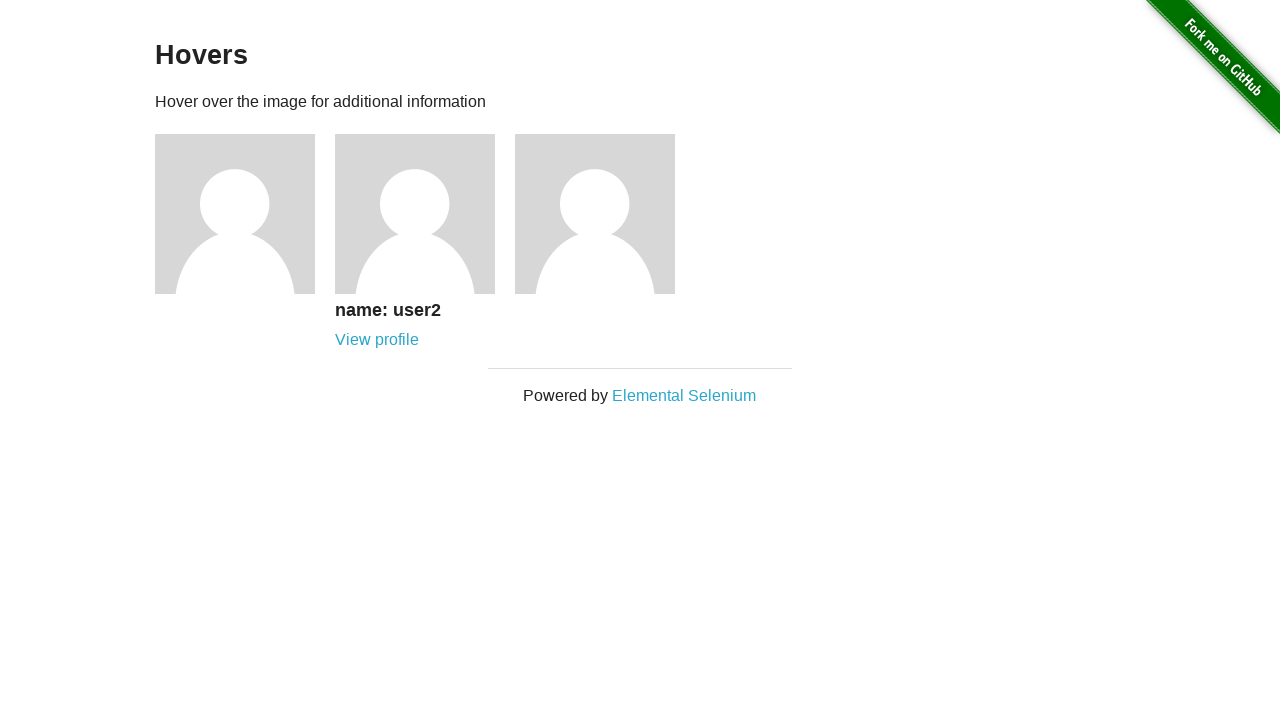

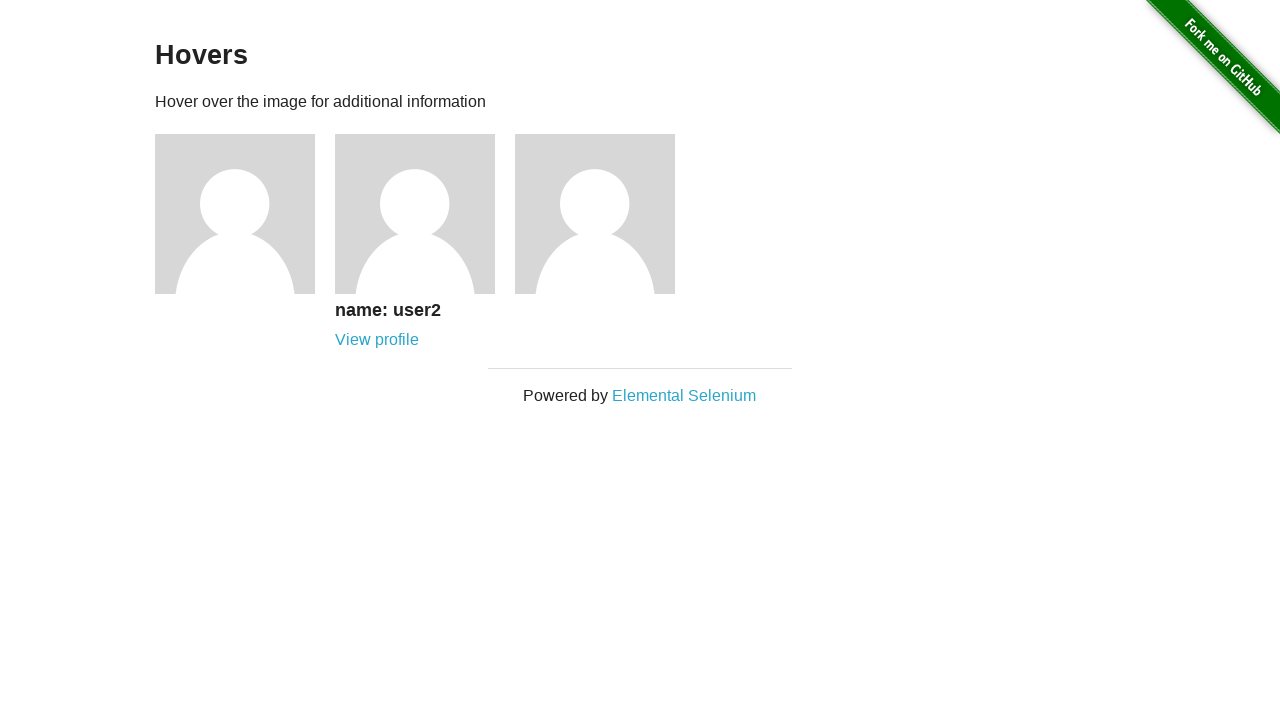